Tests that the Playwright Python documentation homepage has a "GET STARTED" link that navigates to the introduction docs page when clicked.

Starting URL: https://playwright.dev/python

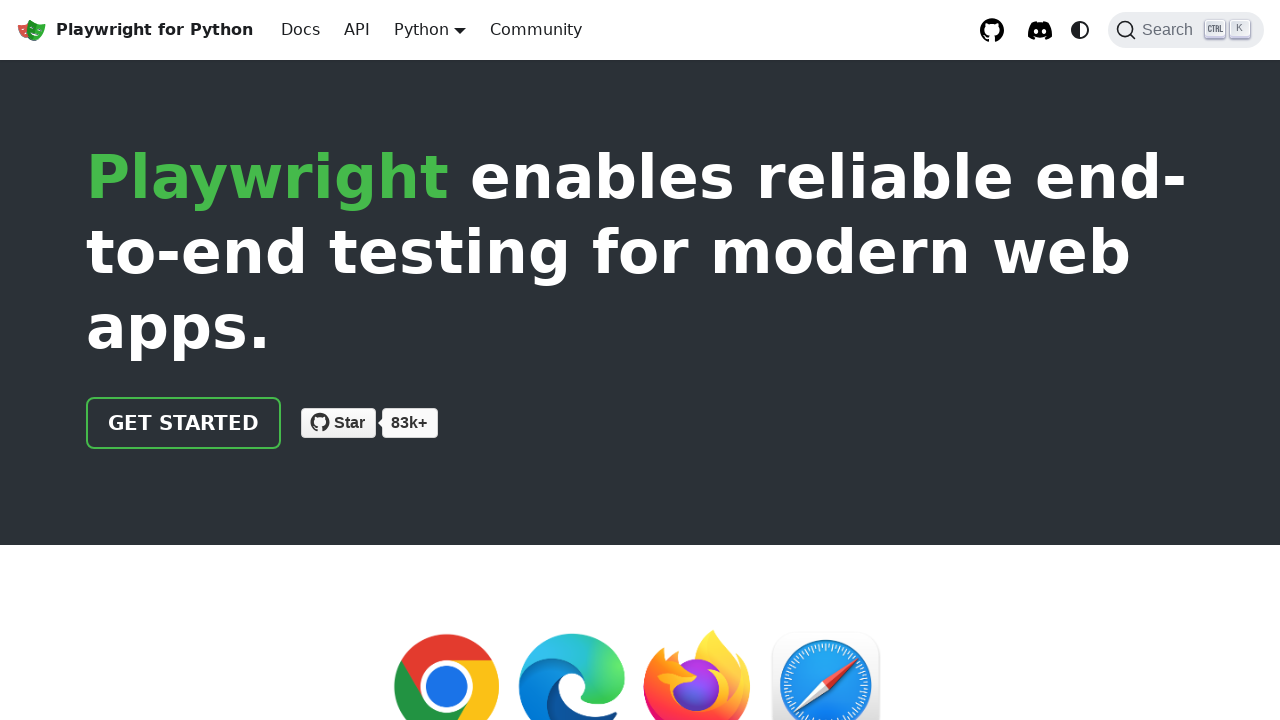

Clicked the 'GET STARTED' link on the homepage at (184, 423) on internal:role=link[name="GET STARTED"i]
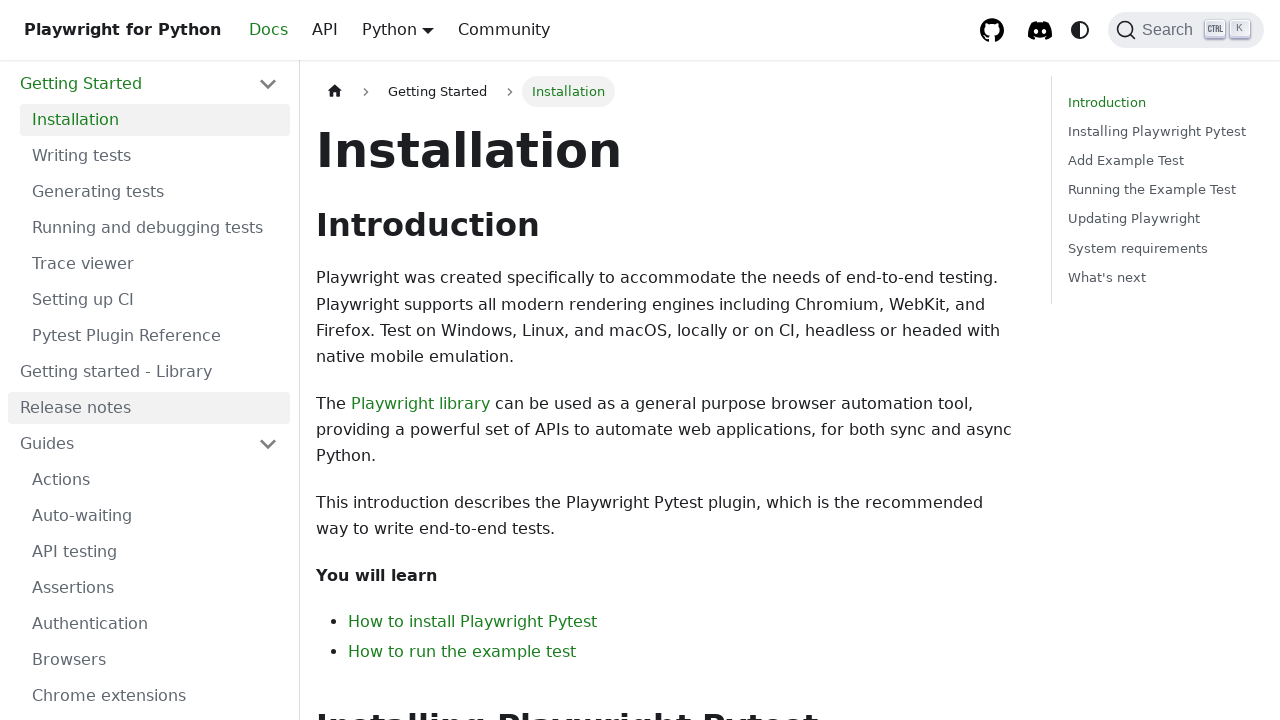

Navigated to the introduction docs page at https://playwright.dev/python/docs/intro
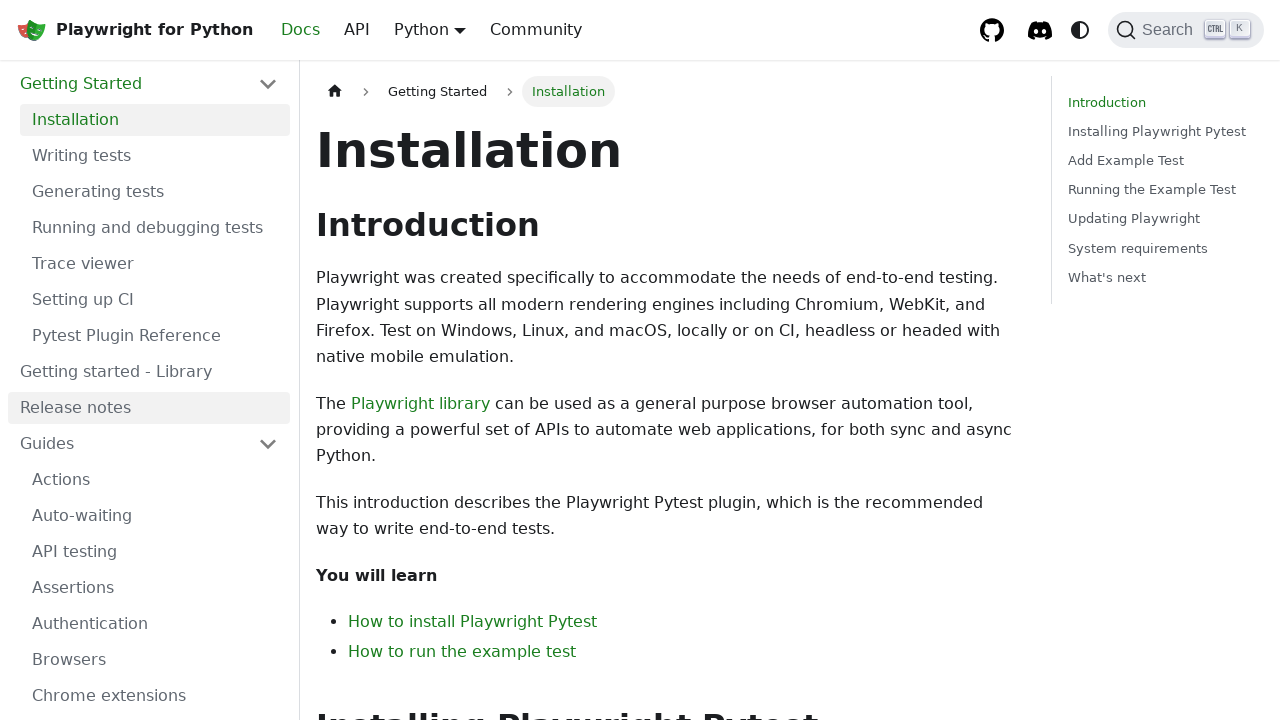

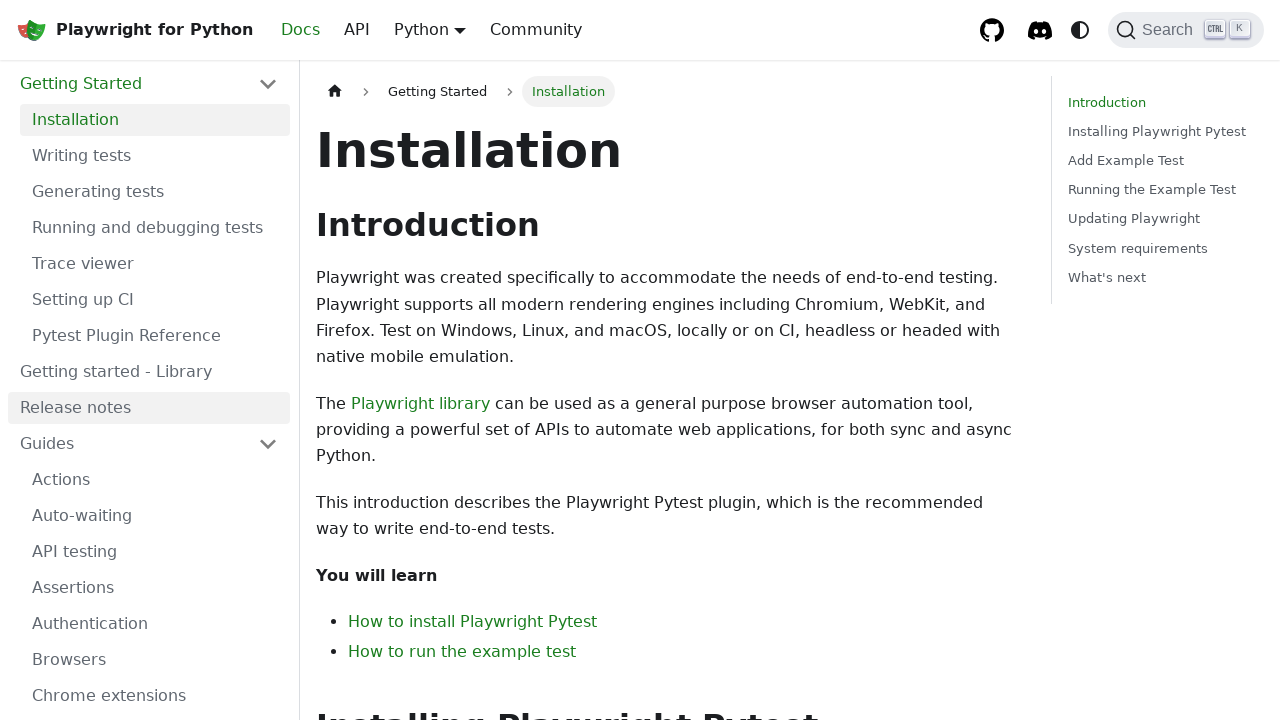